Tests the copyright link on the login page which opens the OrangeHRM website in a new tab

Starting URL: https://opensource-demo.orangehrmlive.com

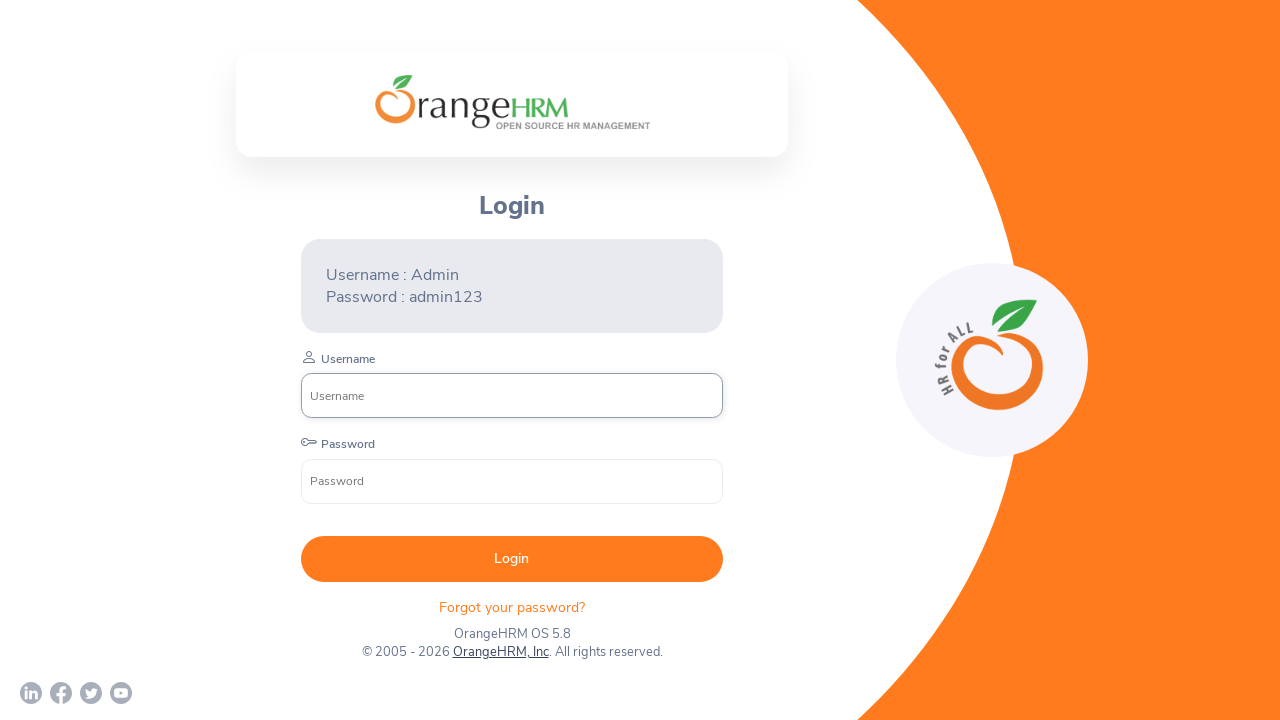

Login page loaded and DOM content ready
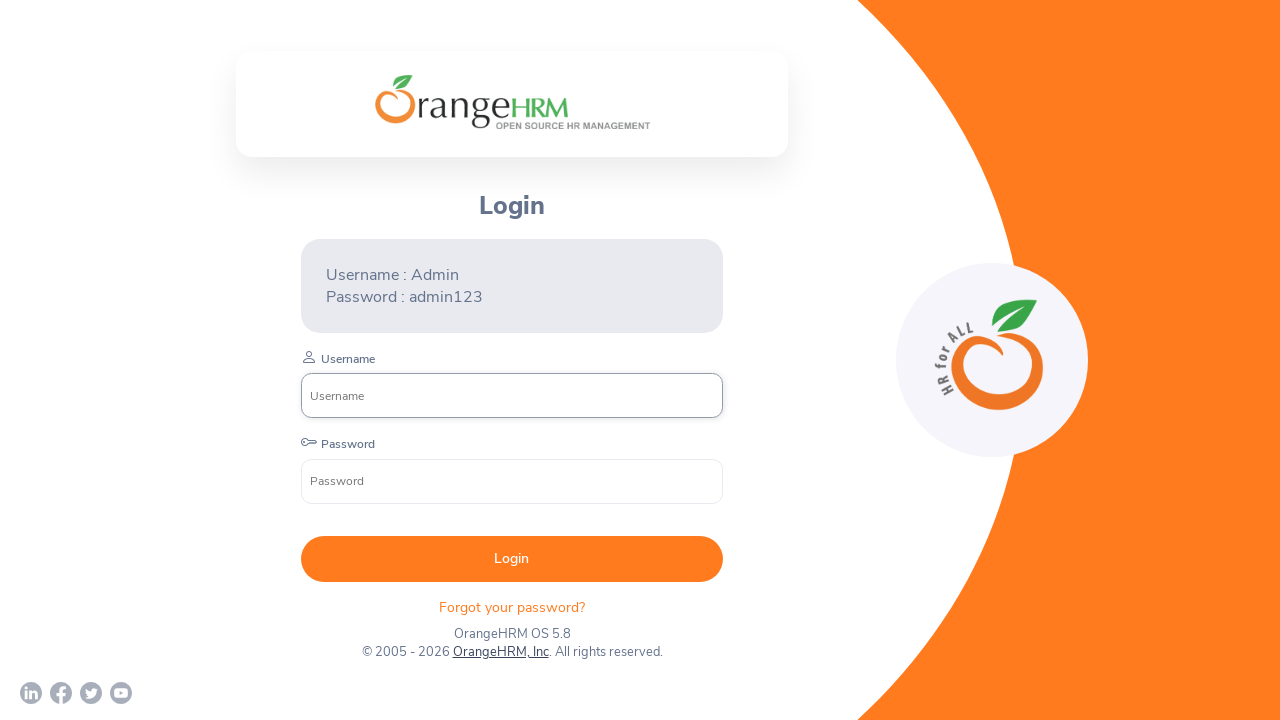

Clicked on OrangeHRM copyright link, new tab opened at (500, 652) on a[href='http://www.orangehrm.com']
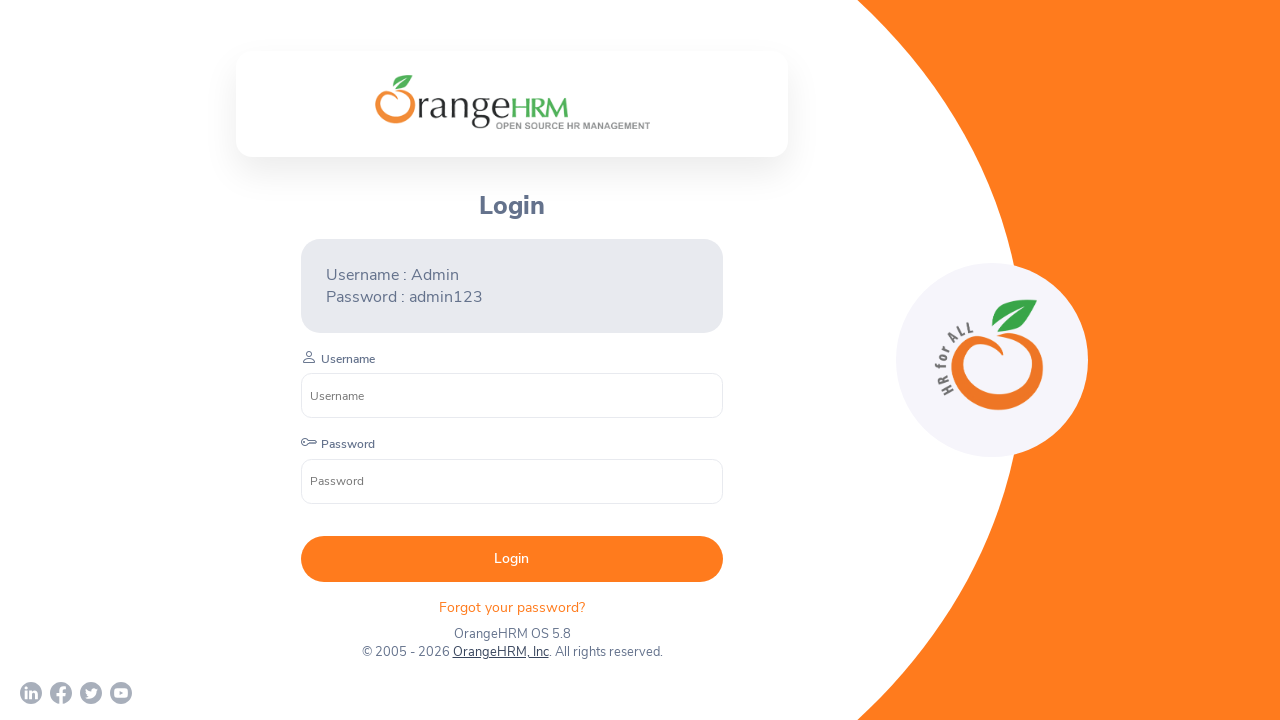

OrangeHRM website loaded in new tab and DOM content ready
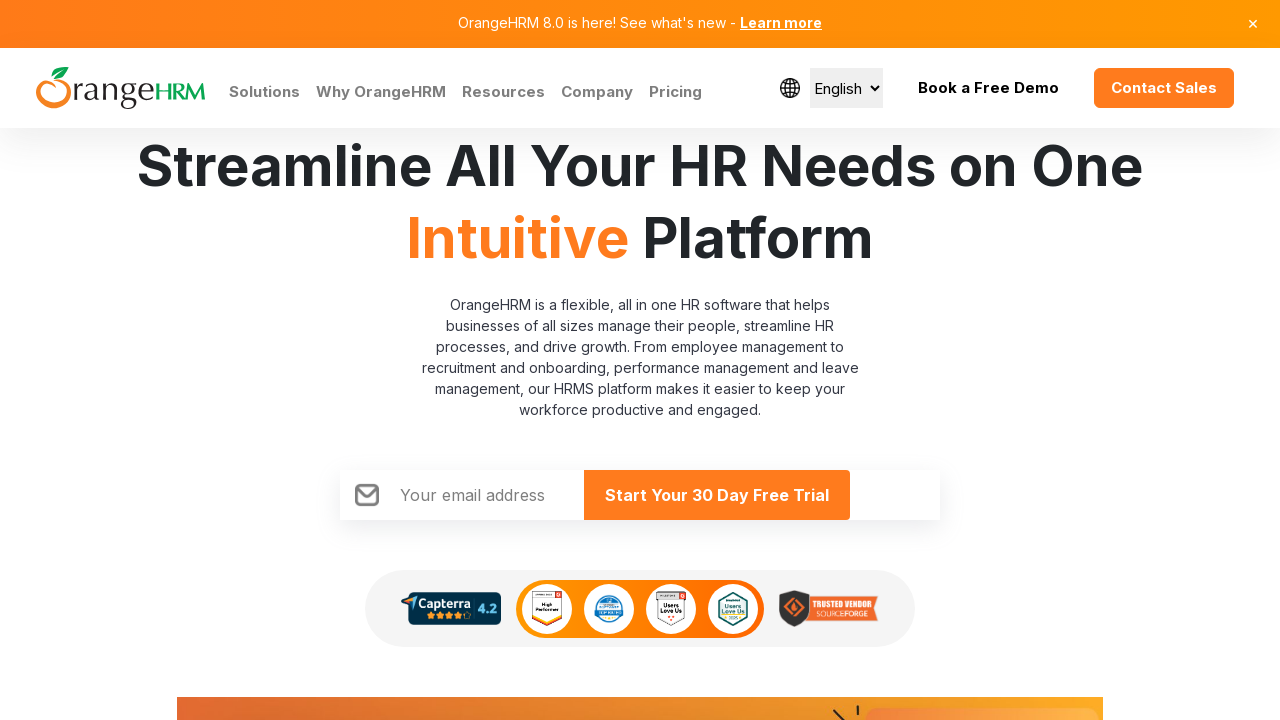

Verified page title: Human Resources Management Software | HRMS | OrangeHRM
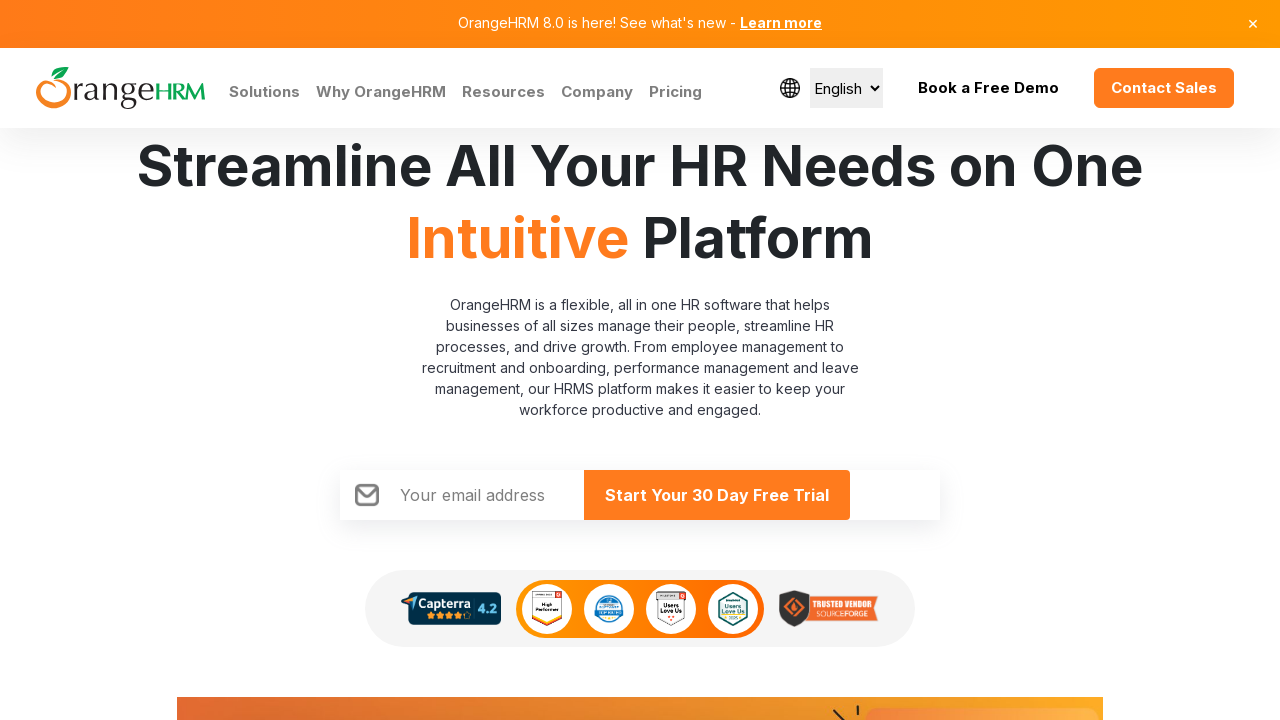

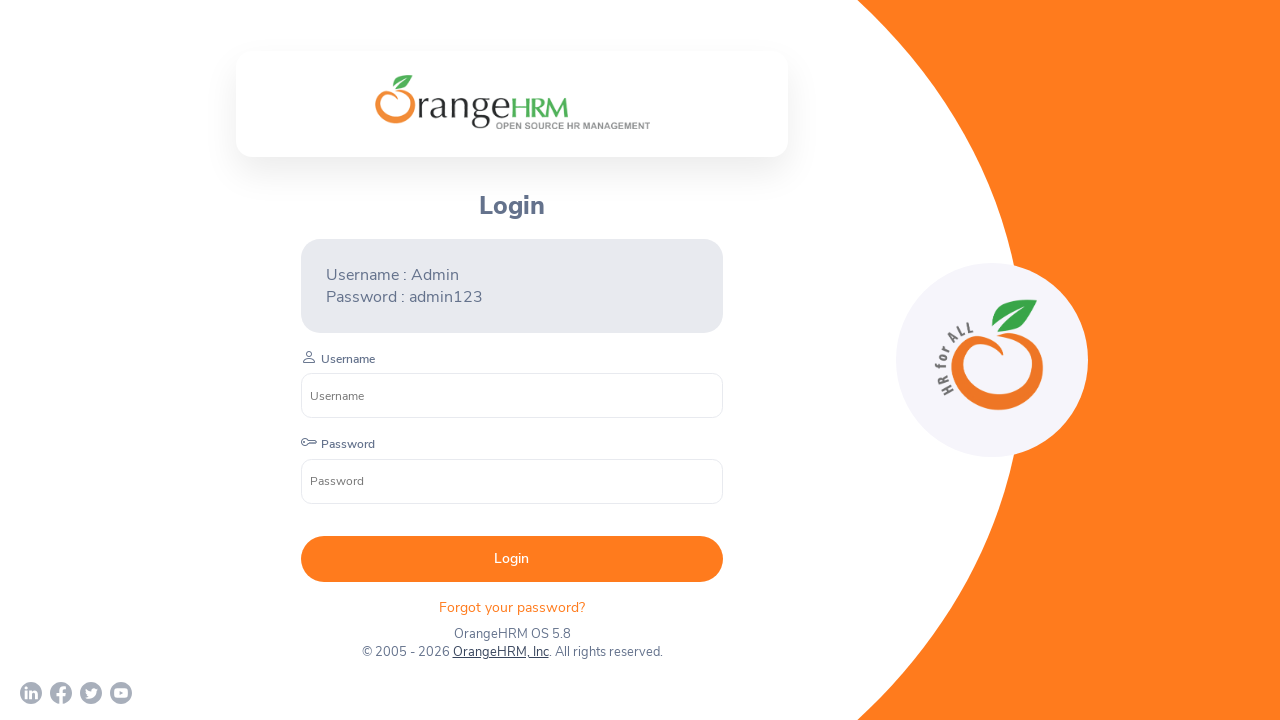